Tests a form submission by filling in first name, last name, job title fields and selecting a radio button option

Starting URL: https://formy-project.herokuapp.com/form

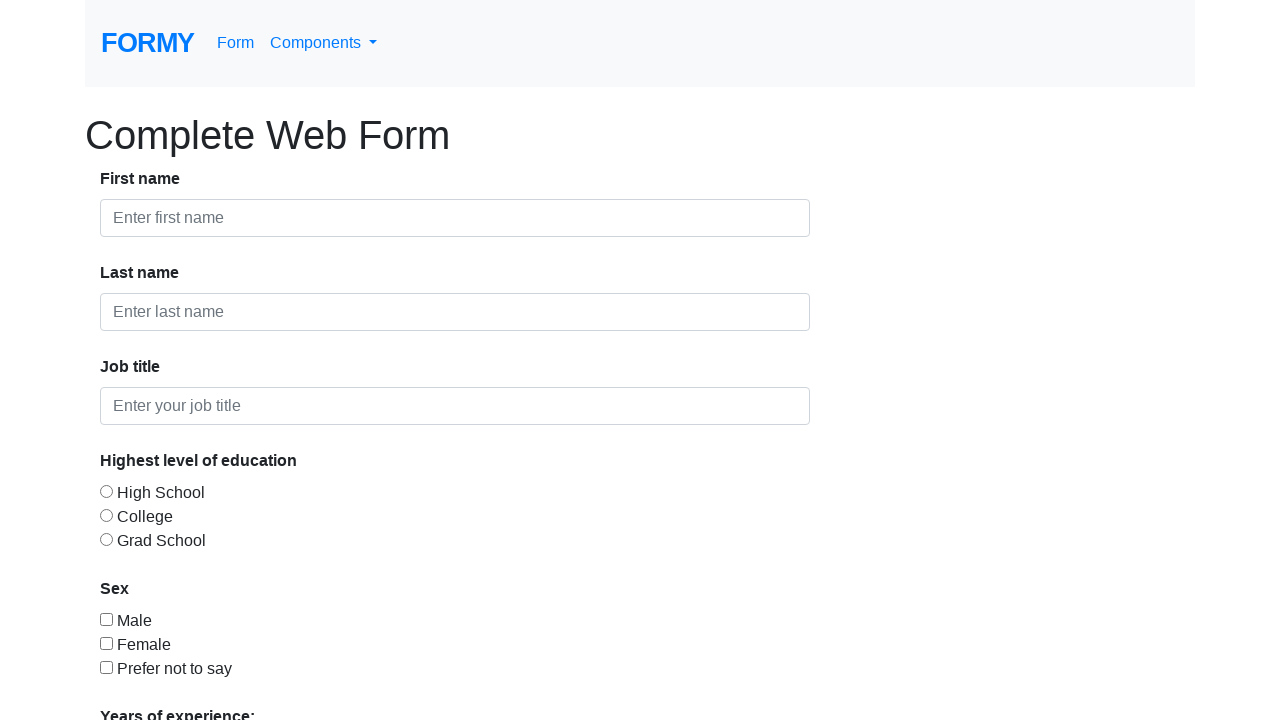

Filled first name field with 'Mahmoud' on #first-name
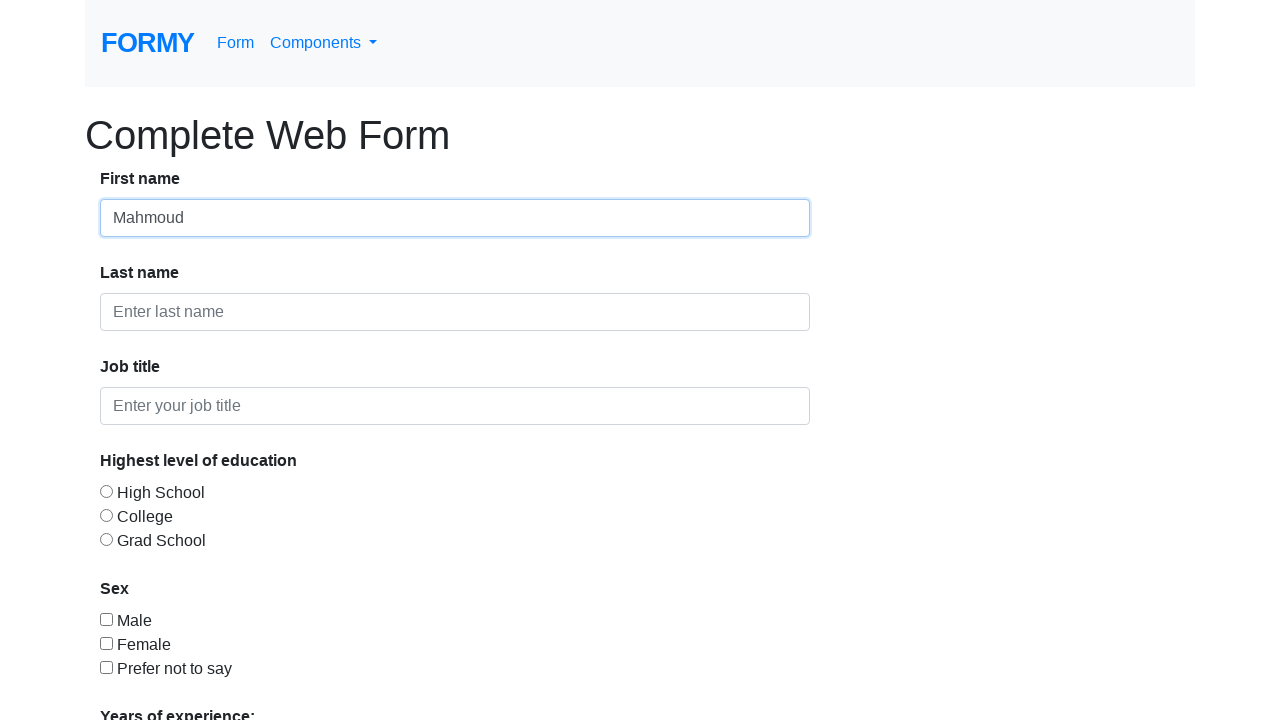

Filled last name field with 'Mohasseb' on #last-name
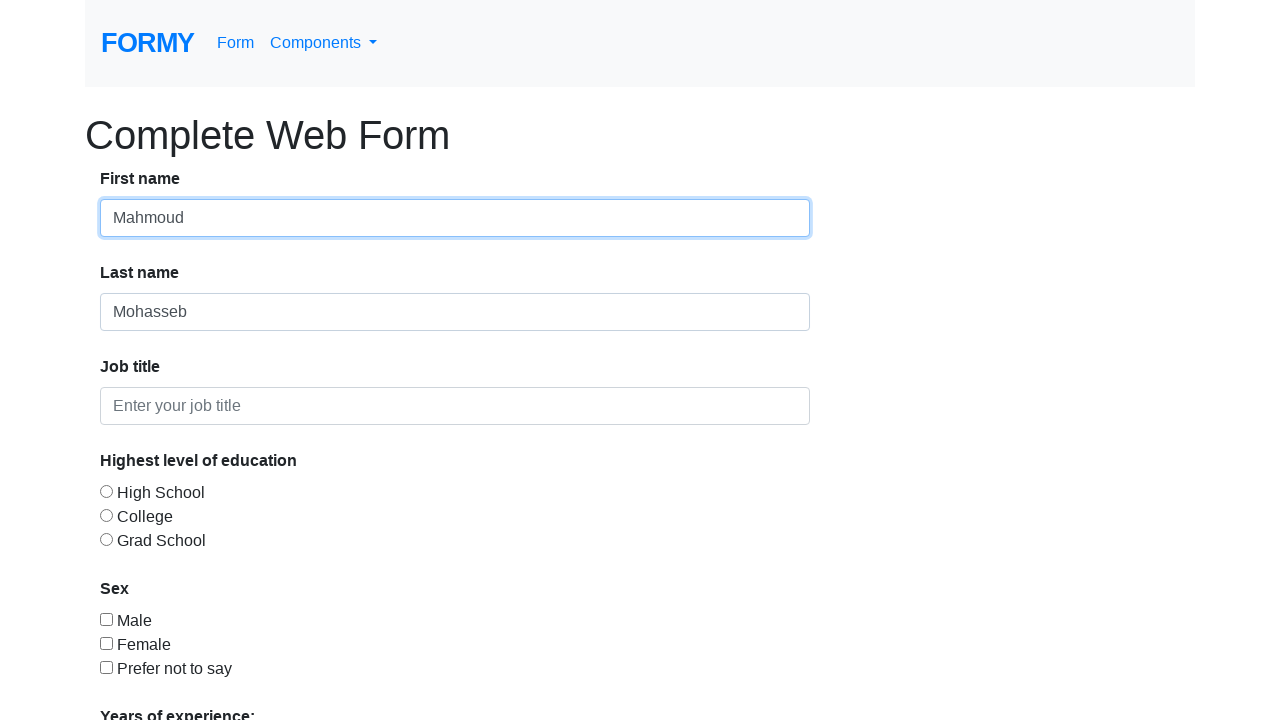

Filled job title field with 'Engineer' on #job-title
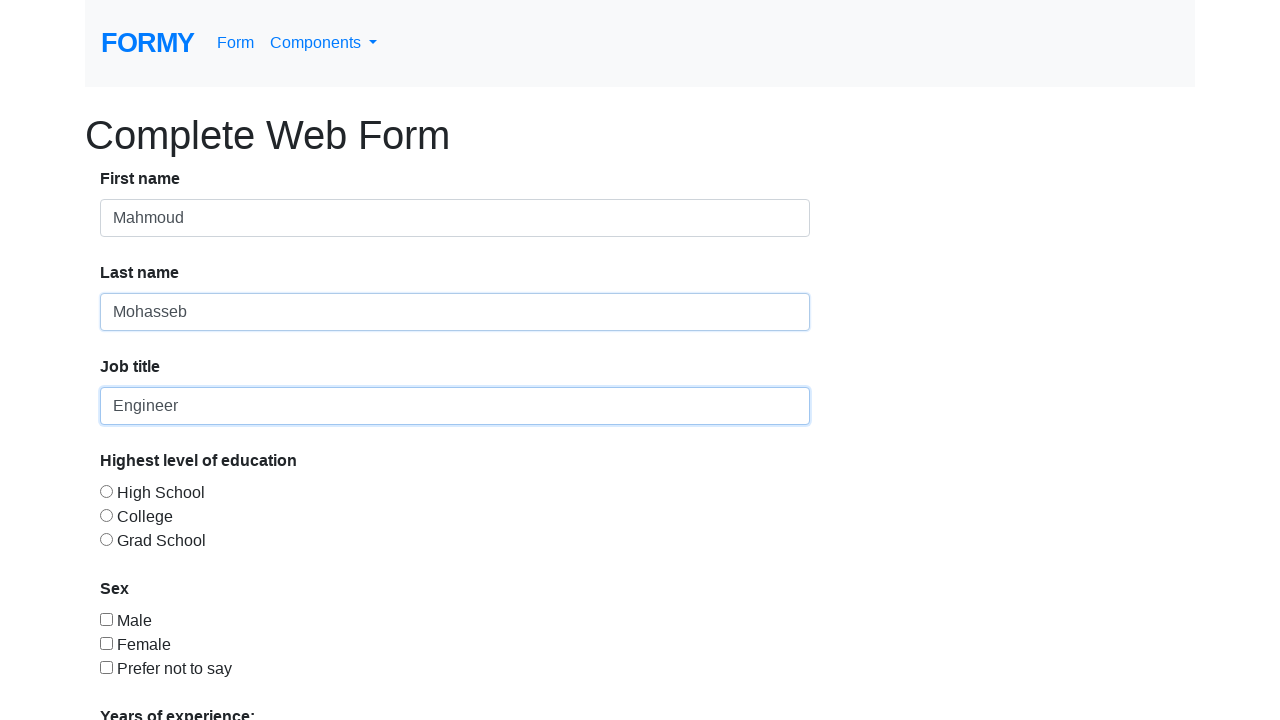

Selected college radio button option at (106, 515) on #radio-button-2
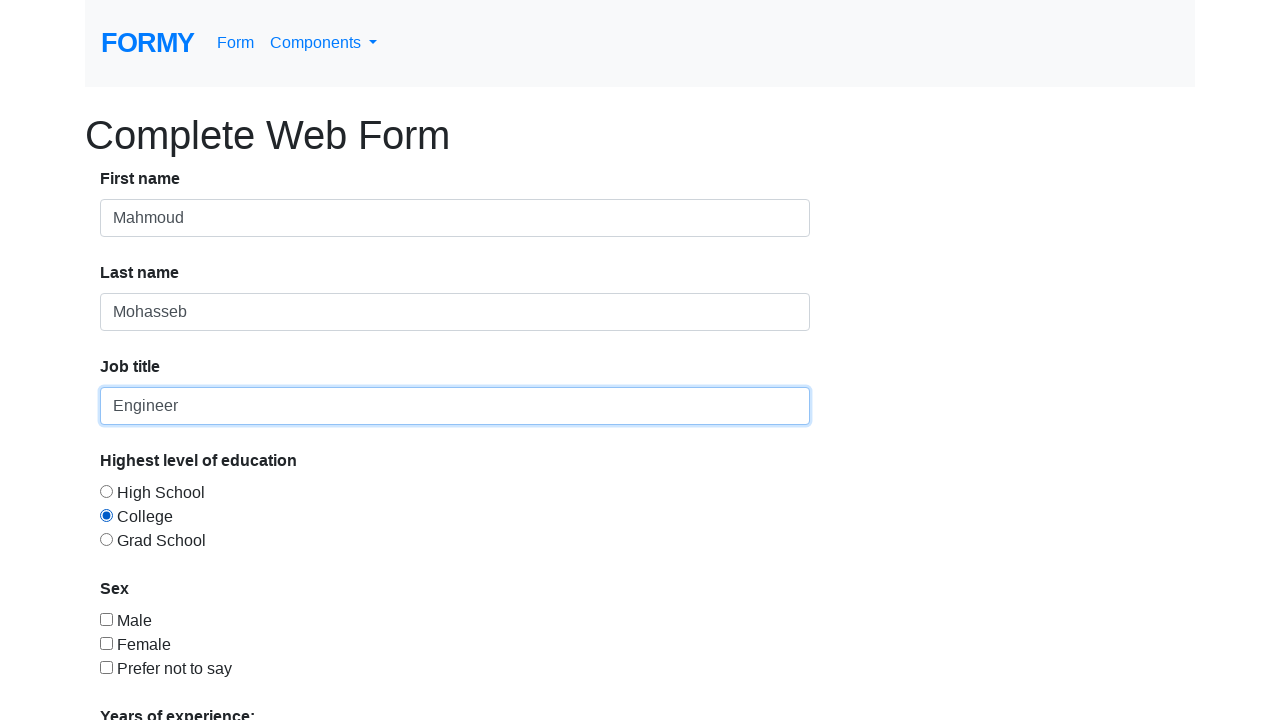

Clicked submit button to submit the form at (148, 680) on .btn
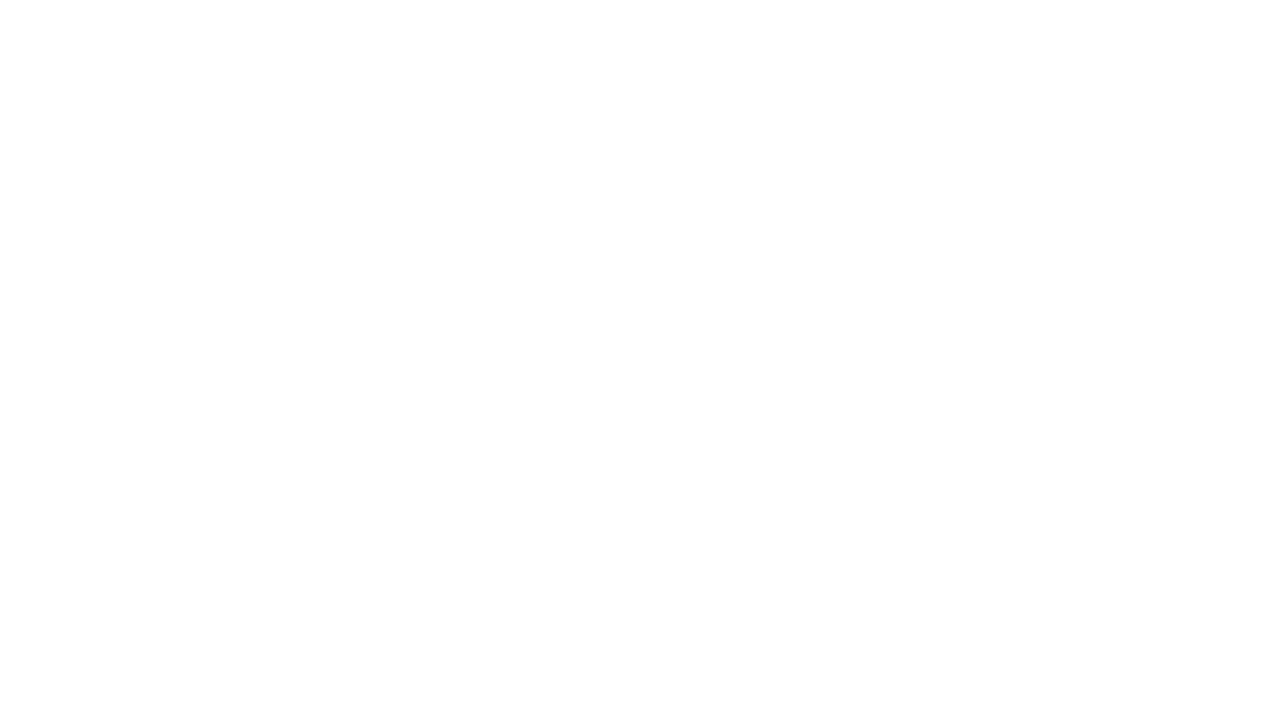

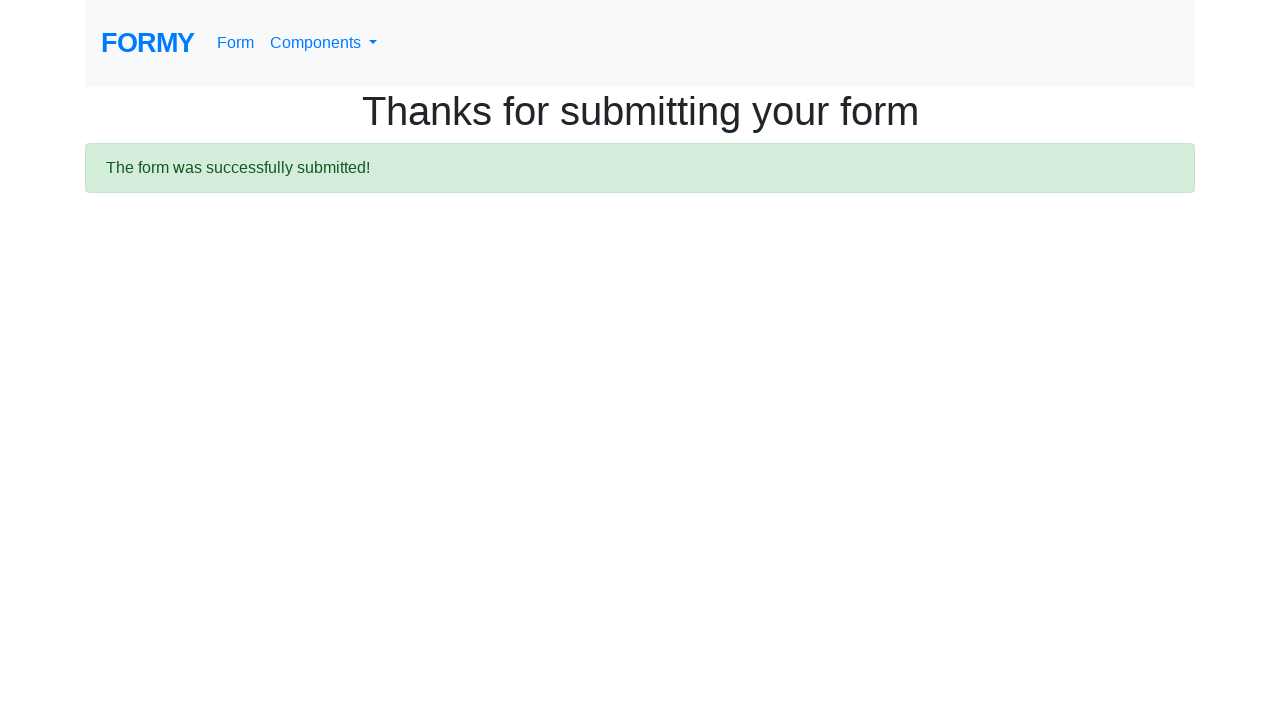